Tests opening a new browser tab, navigating to a different URL, and verifying the URL, title, and number of tabs

Starting URL: https://the-internet.herokuapp.com/windows

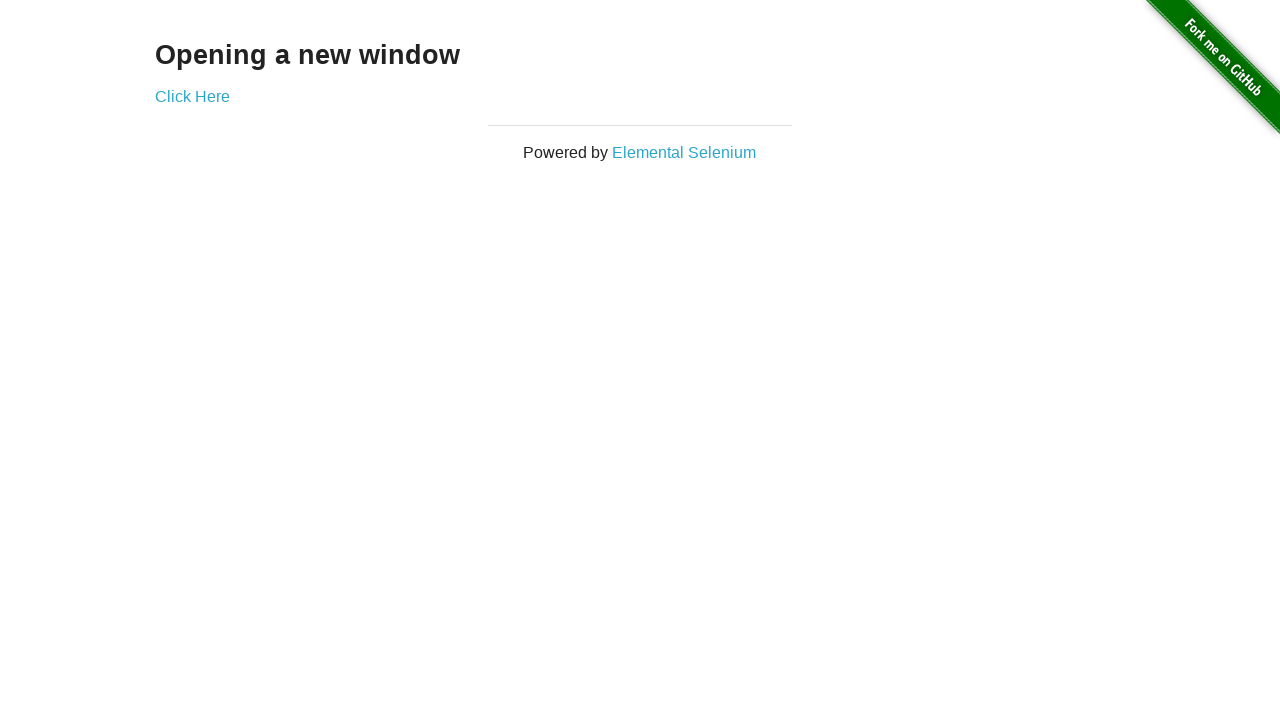

Verified initial page URL contains '/windows'
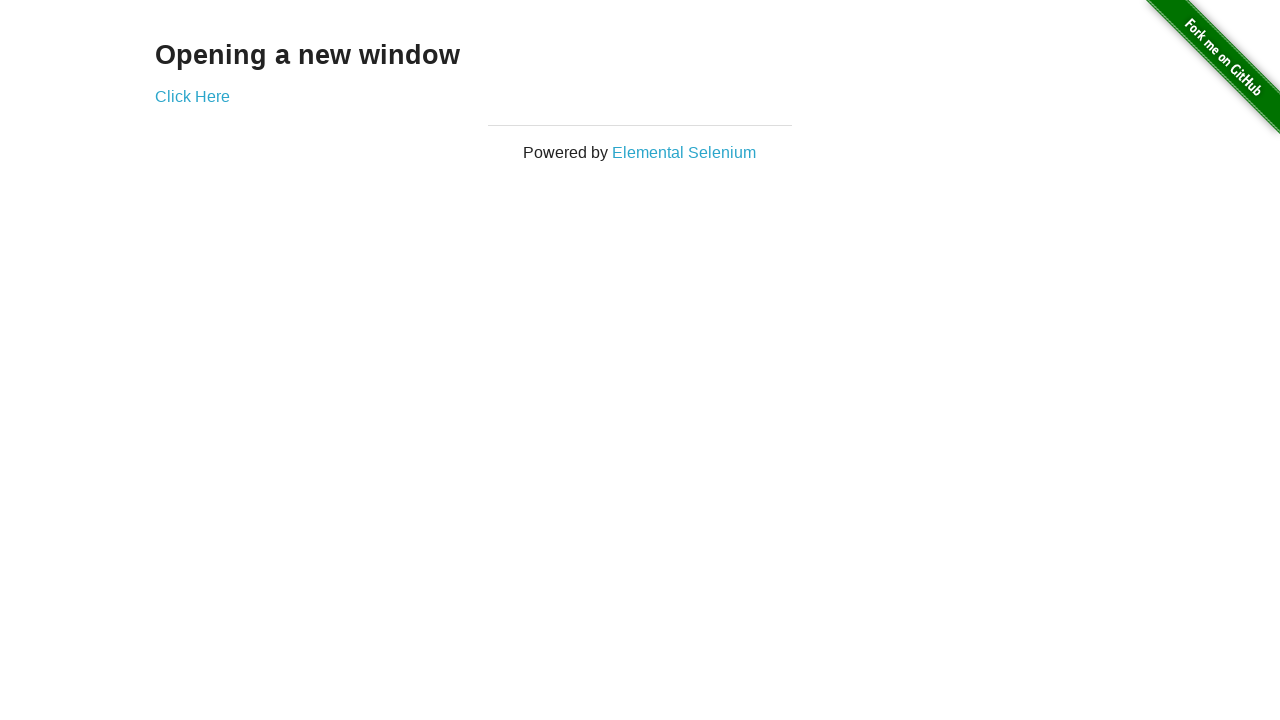

Verified initial page title is 'The Internet'
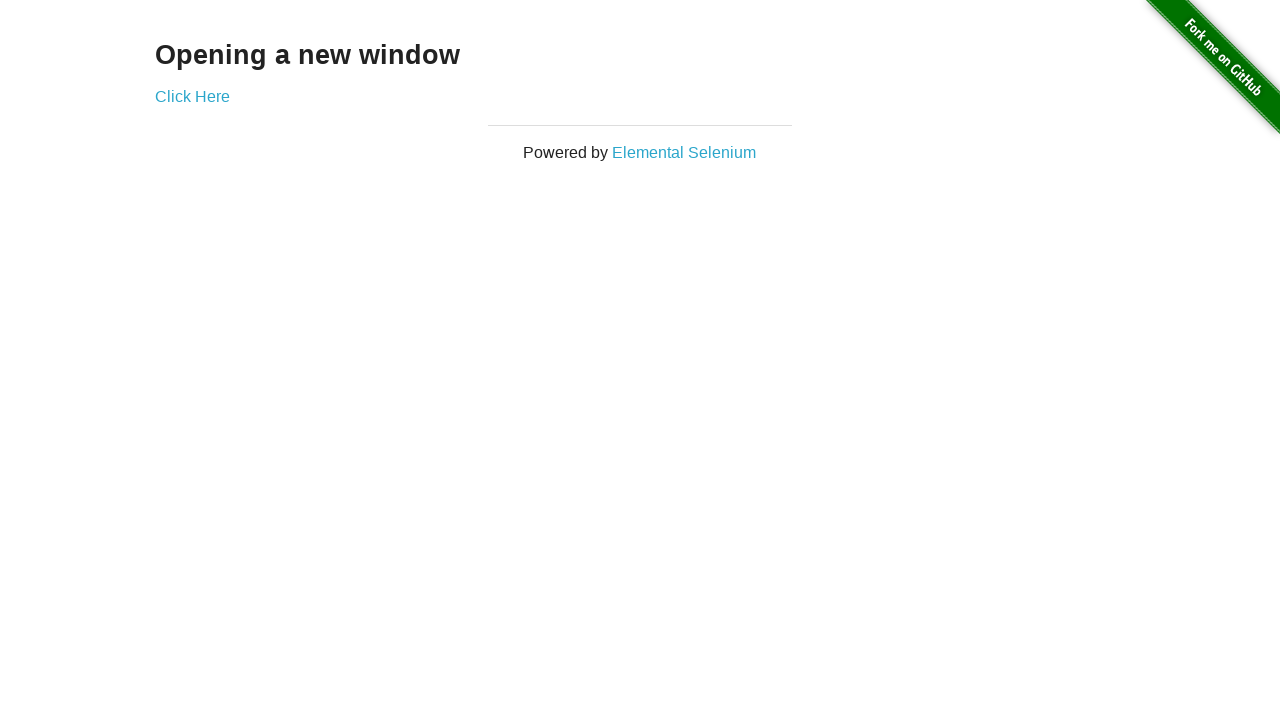

Opened a new browser tab
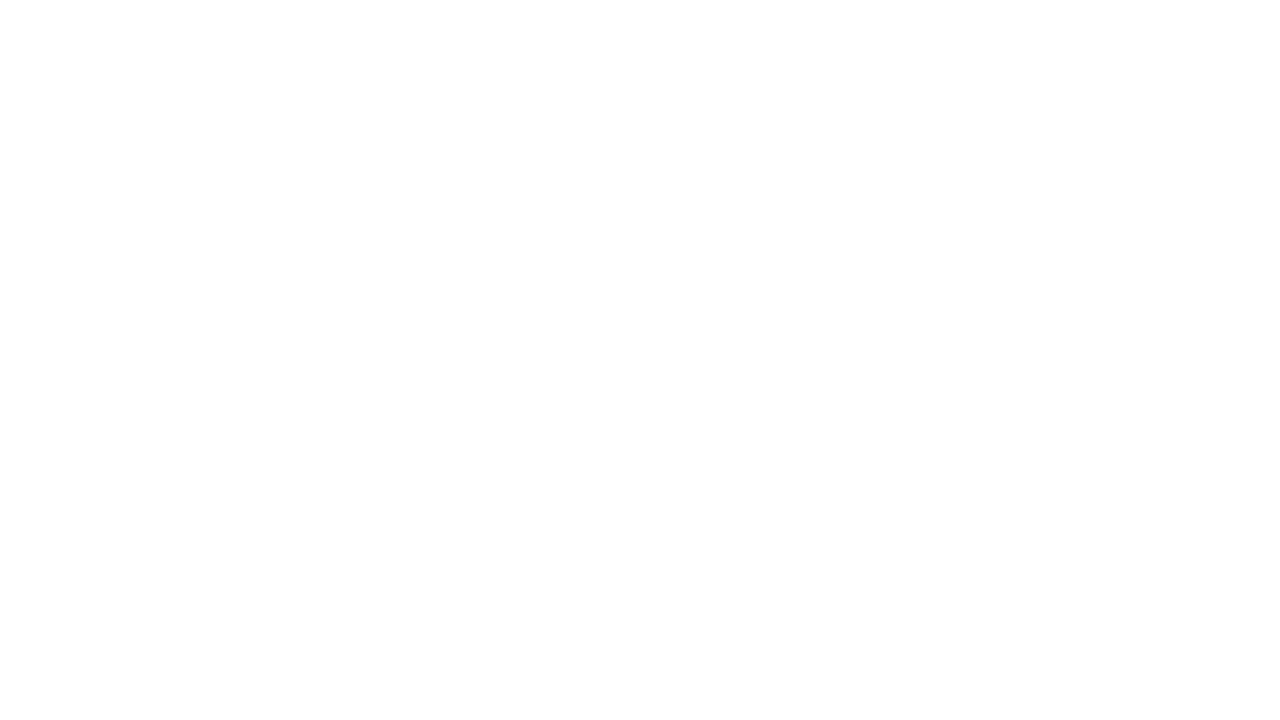

Navigated new tab to https://the-internet.herokuapp.com/typos
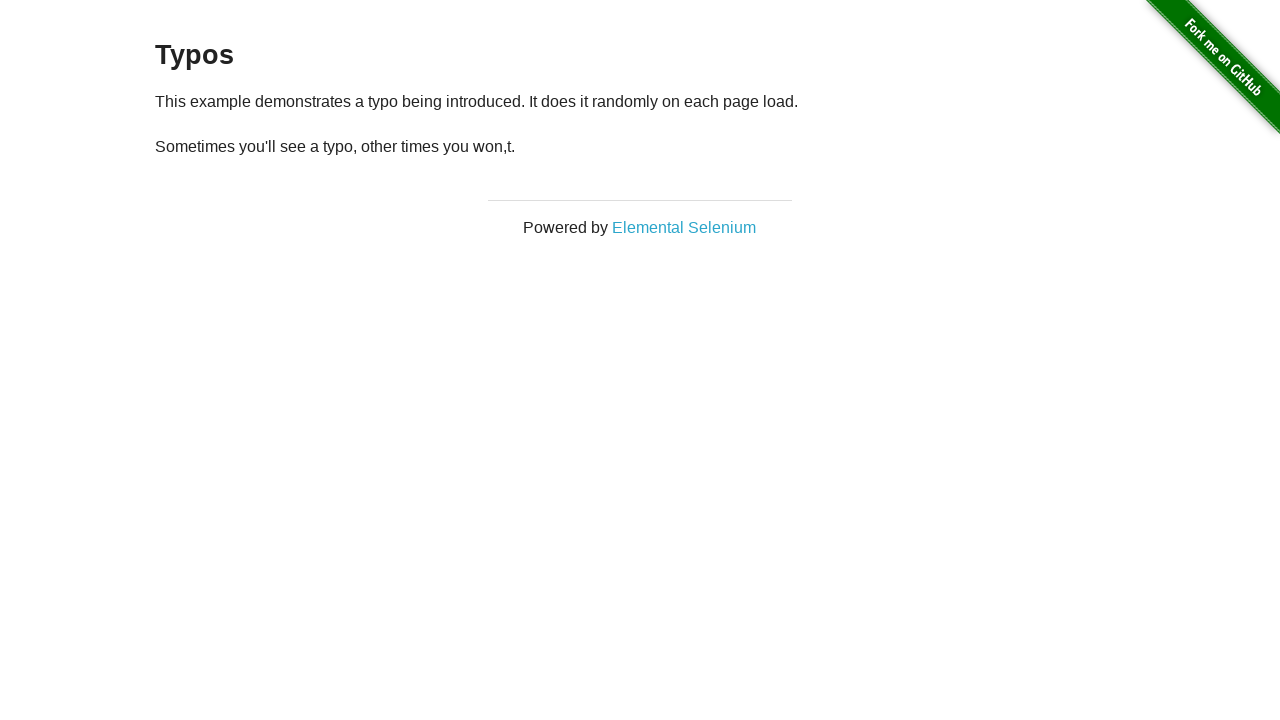

Verified 2 browser tabs are open
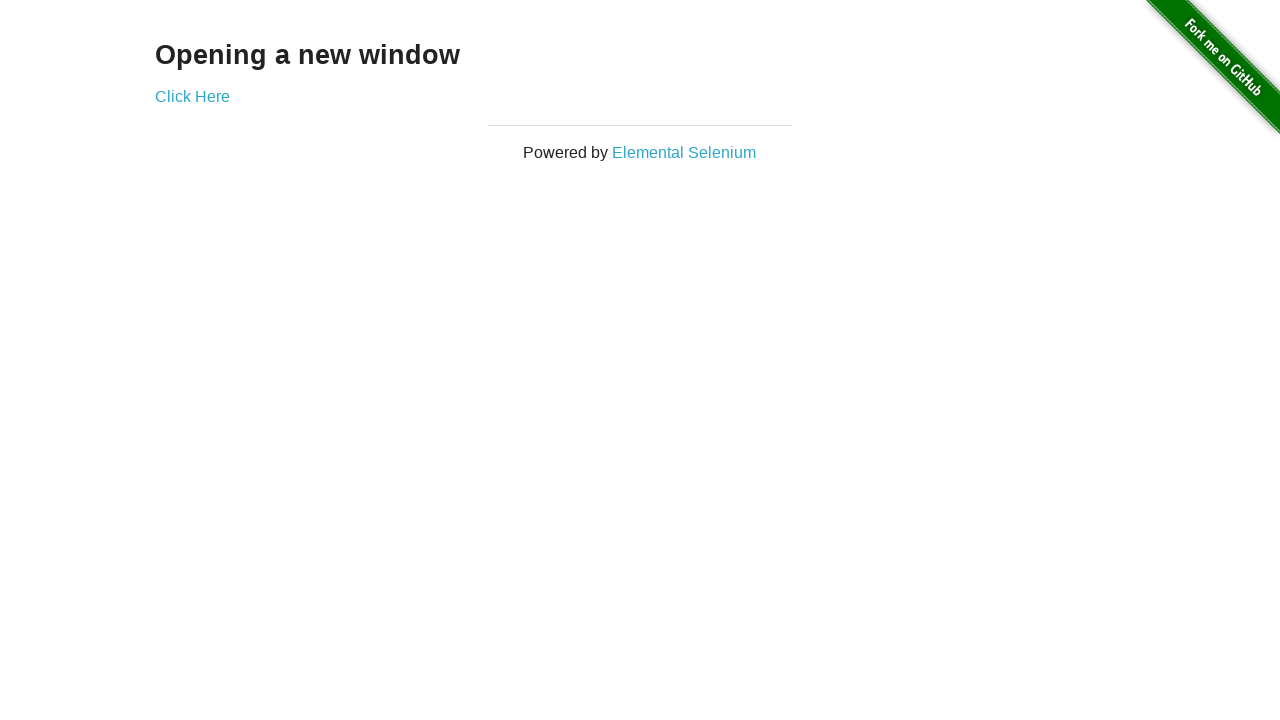

Verified new tab URL contains '/typos'
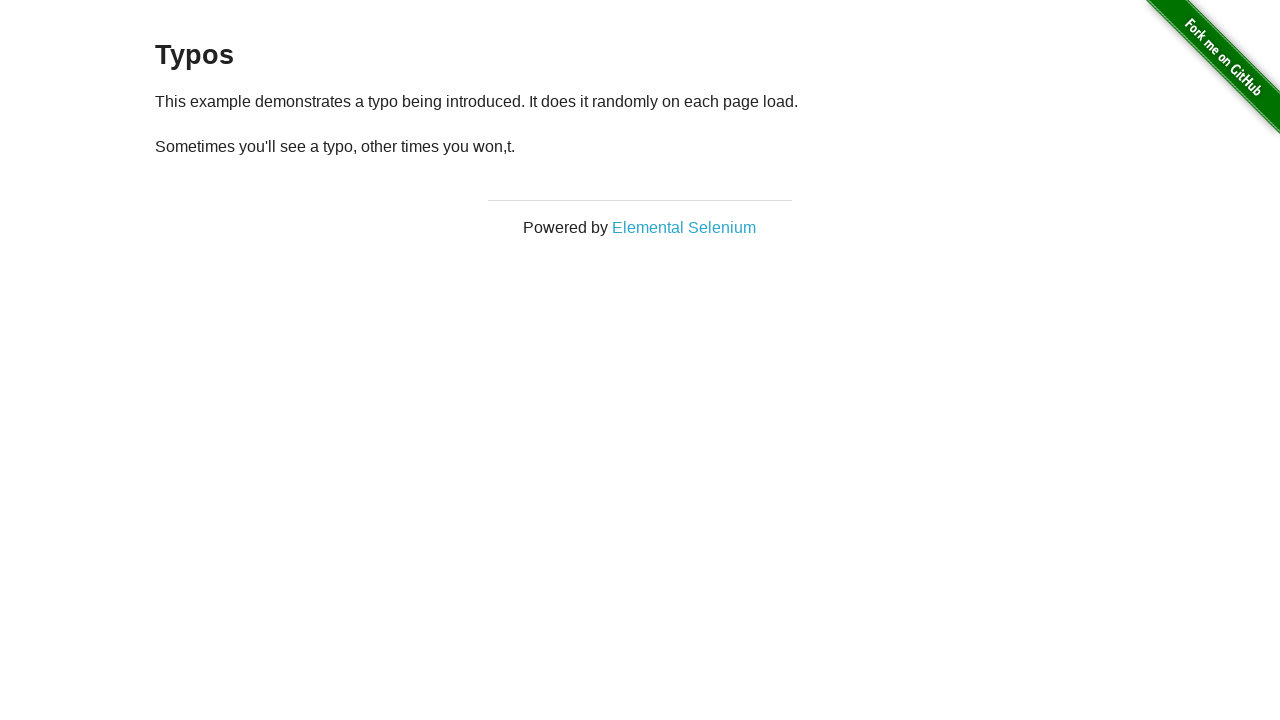

Verified new tab title is 'The Internet'
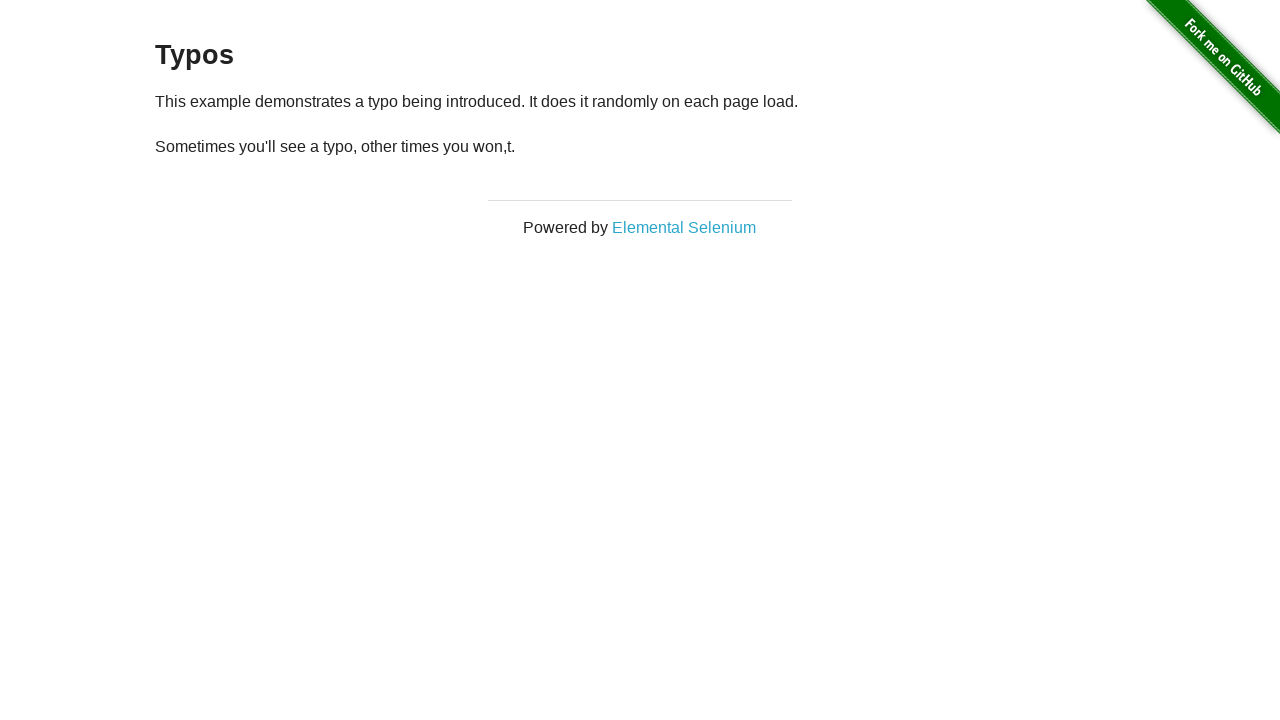

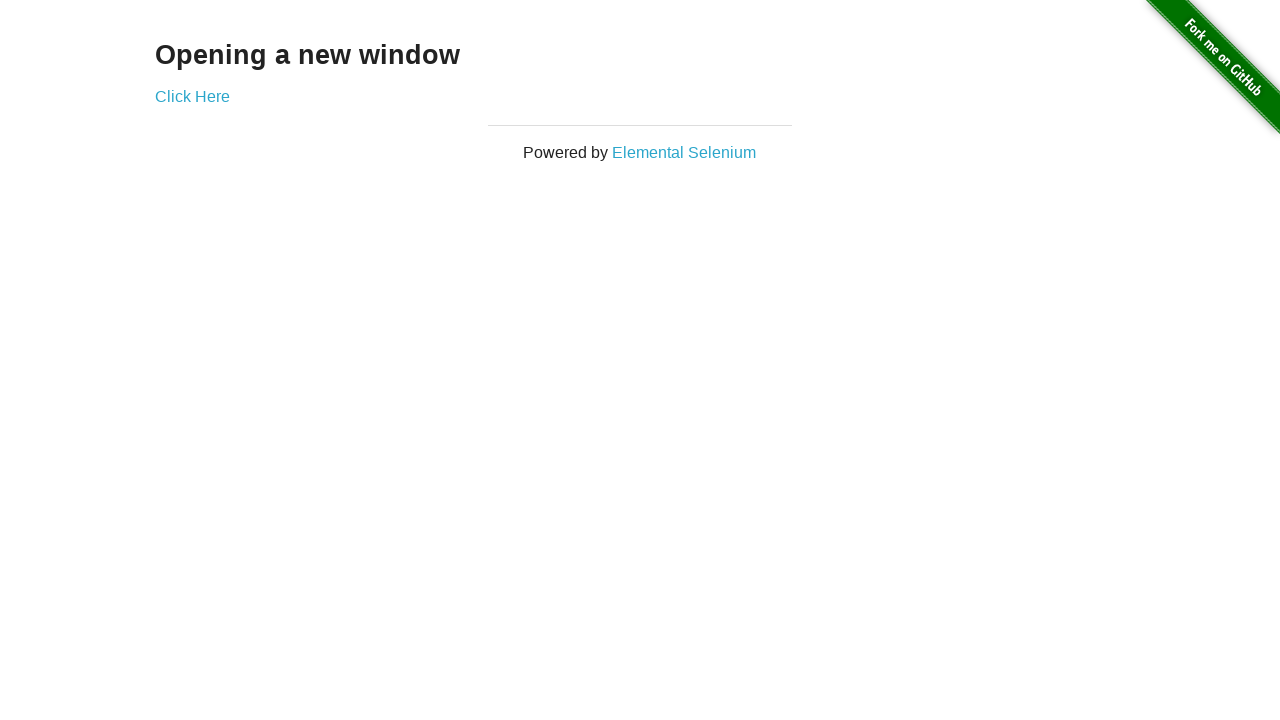